Tests simple alert handling by clicking a button to trigger an alert, reading its text, and accepting it

Starting URL: https://www.hyrtutorials.com/p/alertsdemo.html

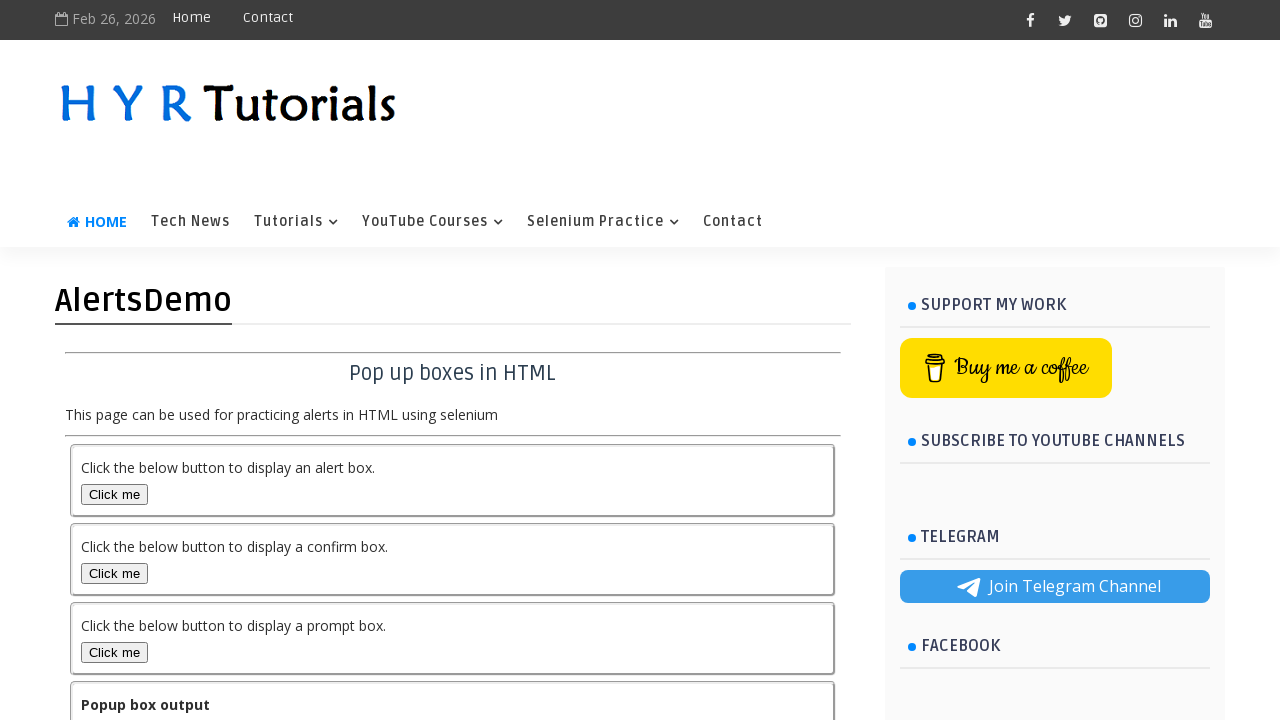

Clicked the alert button to trigger simple alert at (114, 494) on button#alertBox
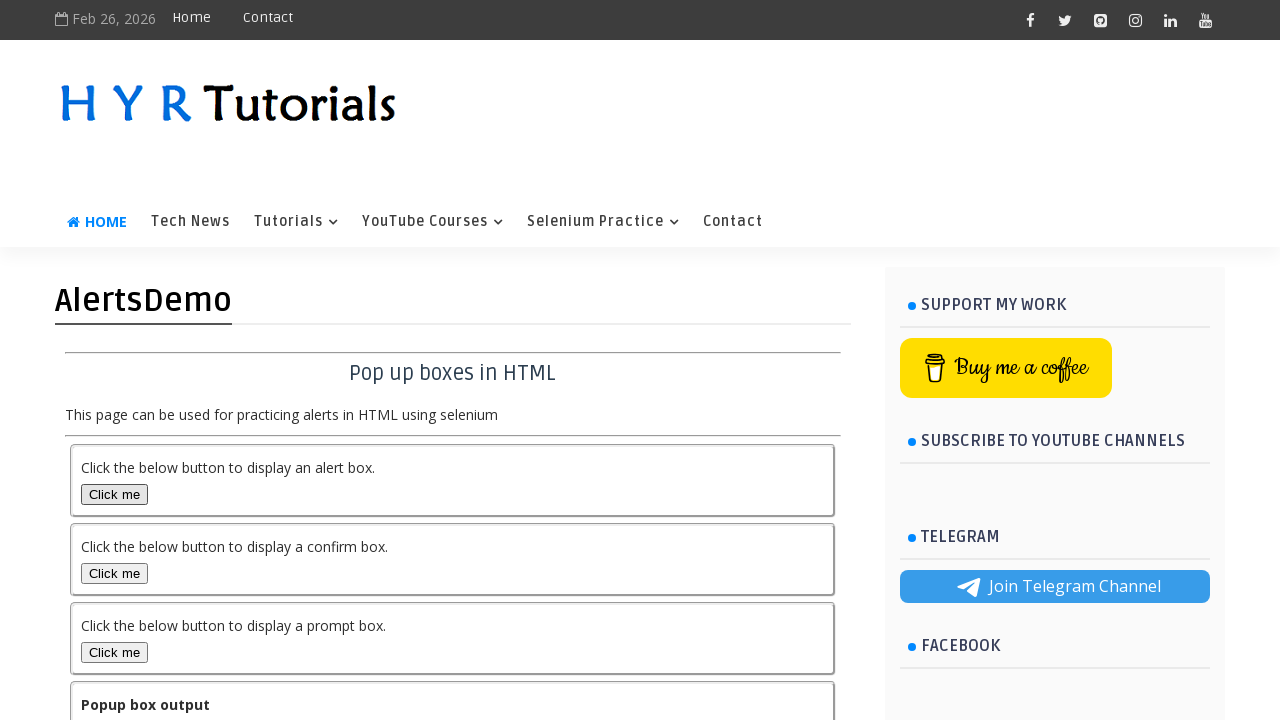

Set up dialog handler to automatically accept alerts
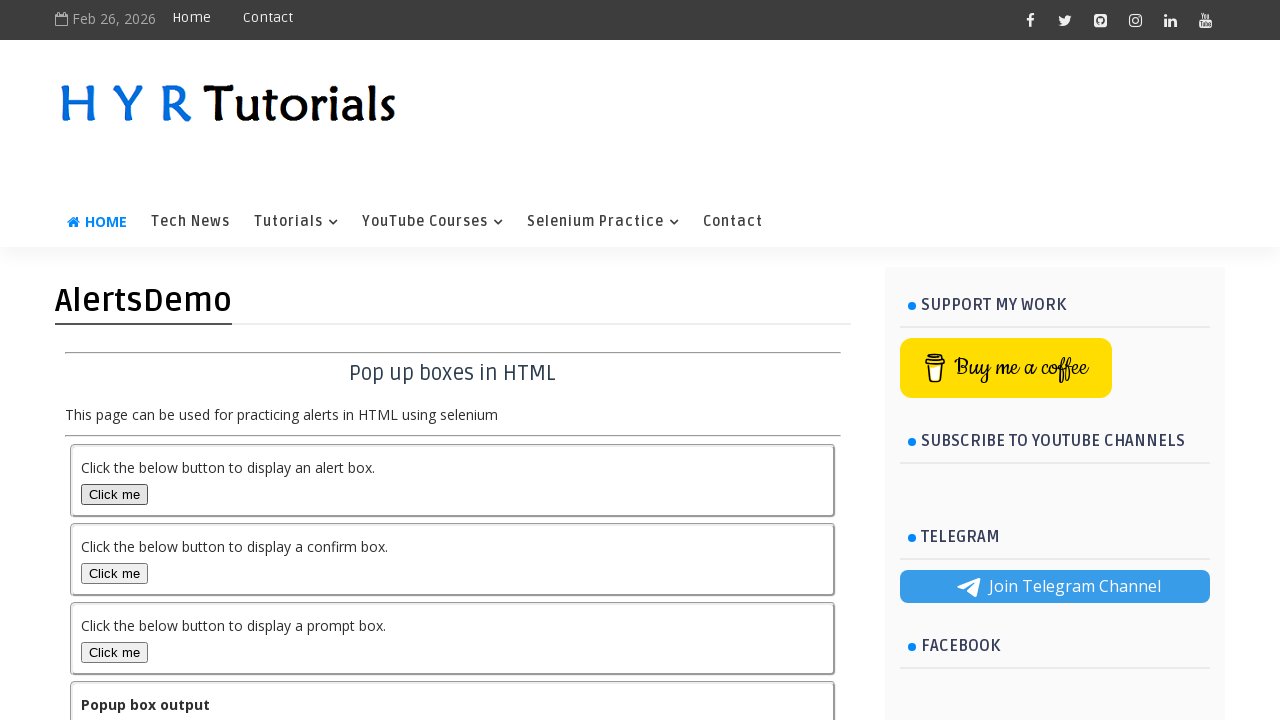

Clicked the alert button again to trigger and handle the alert at (114, 494) on button#alertBox
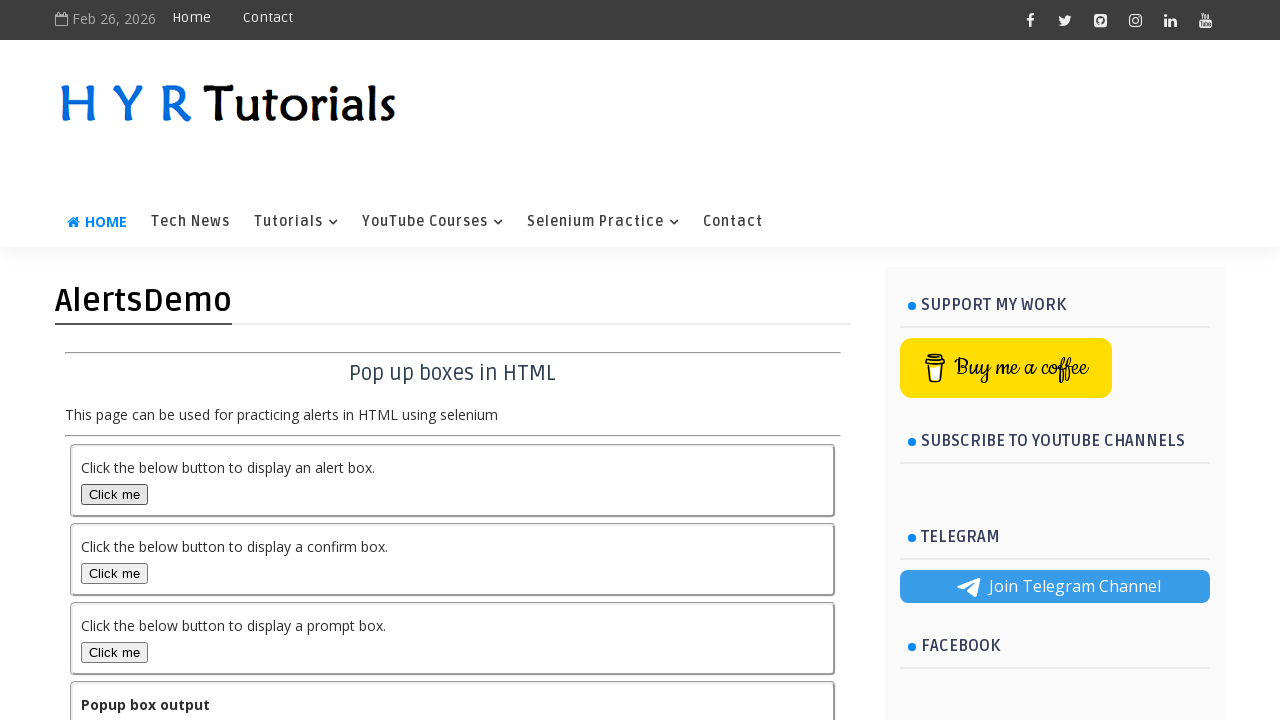

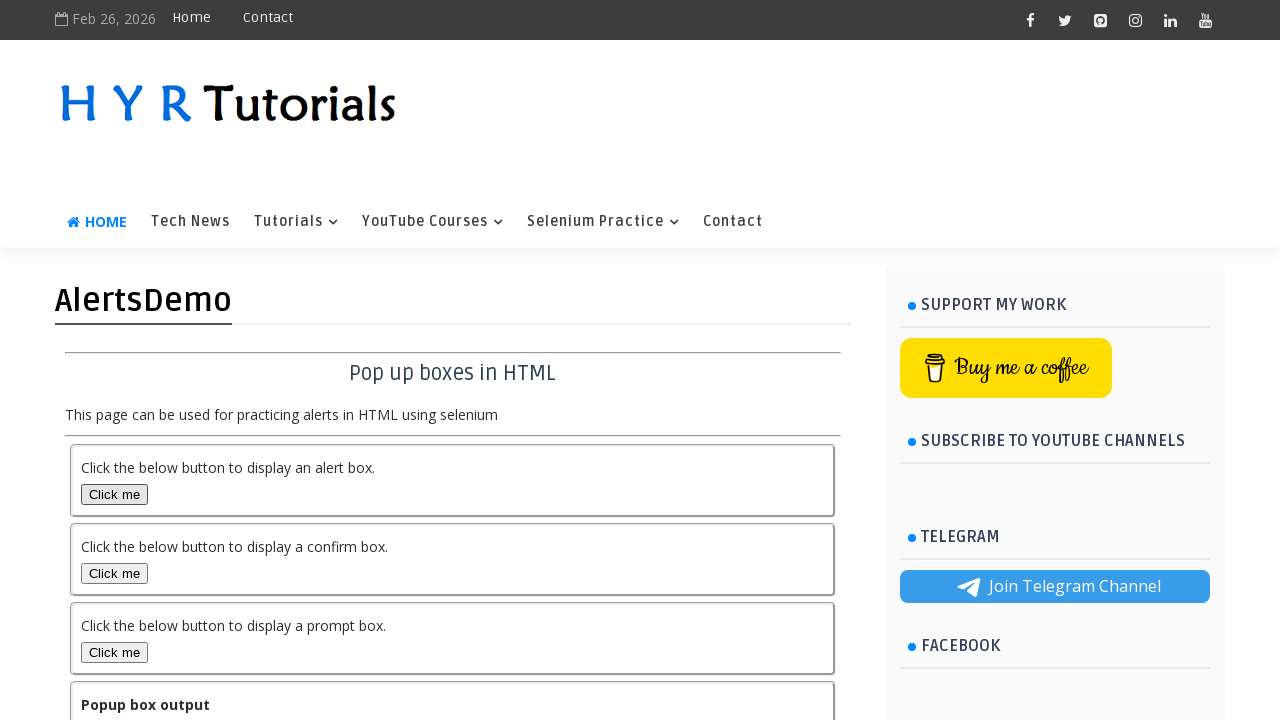